Tests GitHub's advanced code search form by filling in search criteria (search term, repository owner, date range, and language) and submitting the form to view search results.

Starting URL: https://github.com/search/advanced

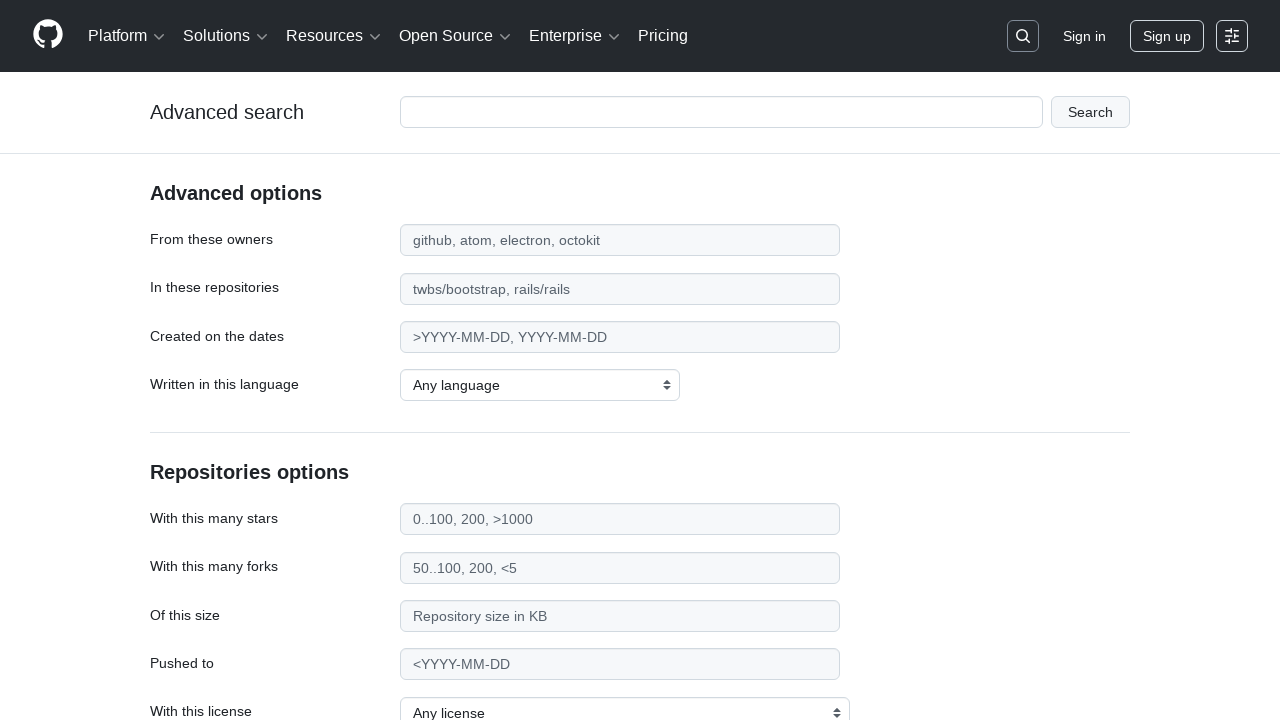

Filled search input field with 'apify-js' on #adv_code_search input.js-advanced-search-input
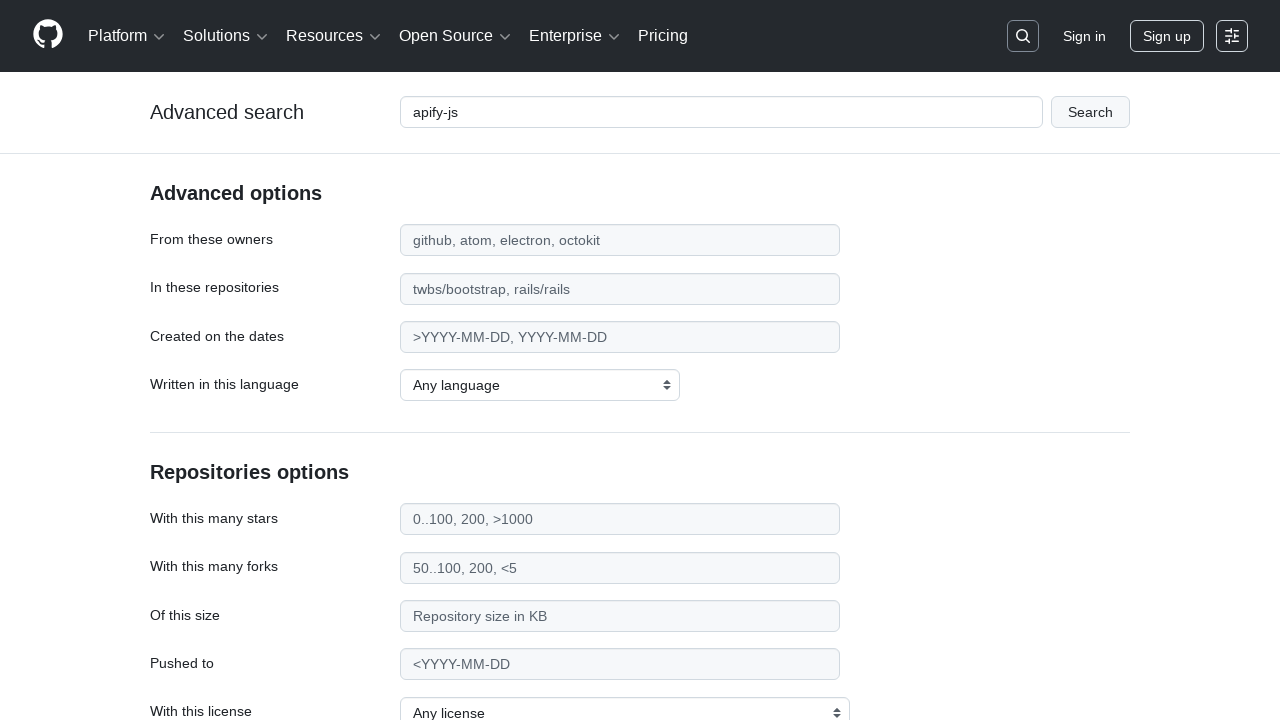

Filled repository owner field with 'apify' on #search_from
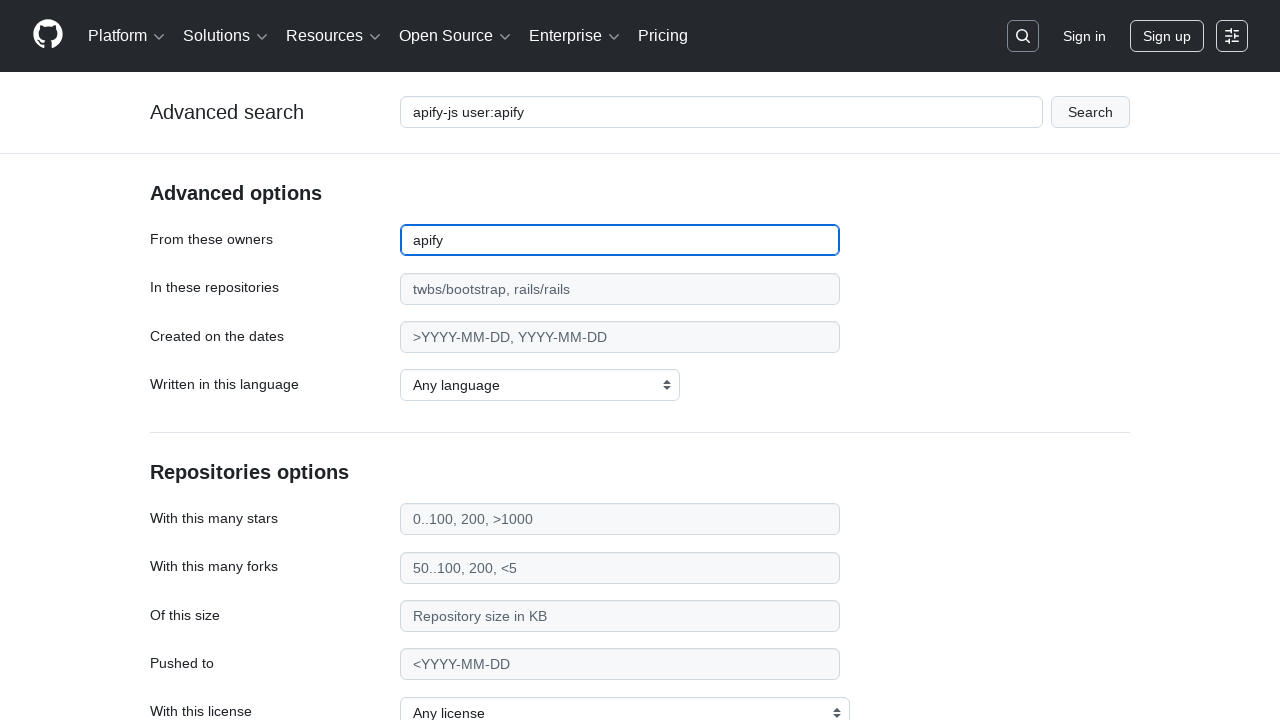

Filled date range field with '>2015' on #search_date
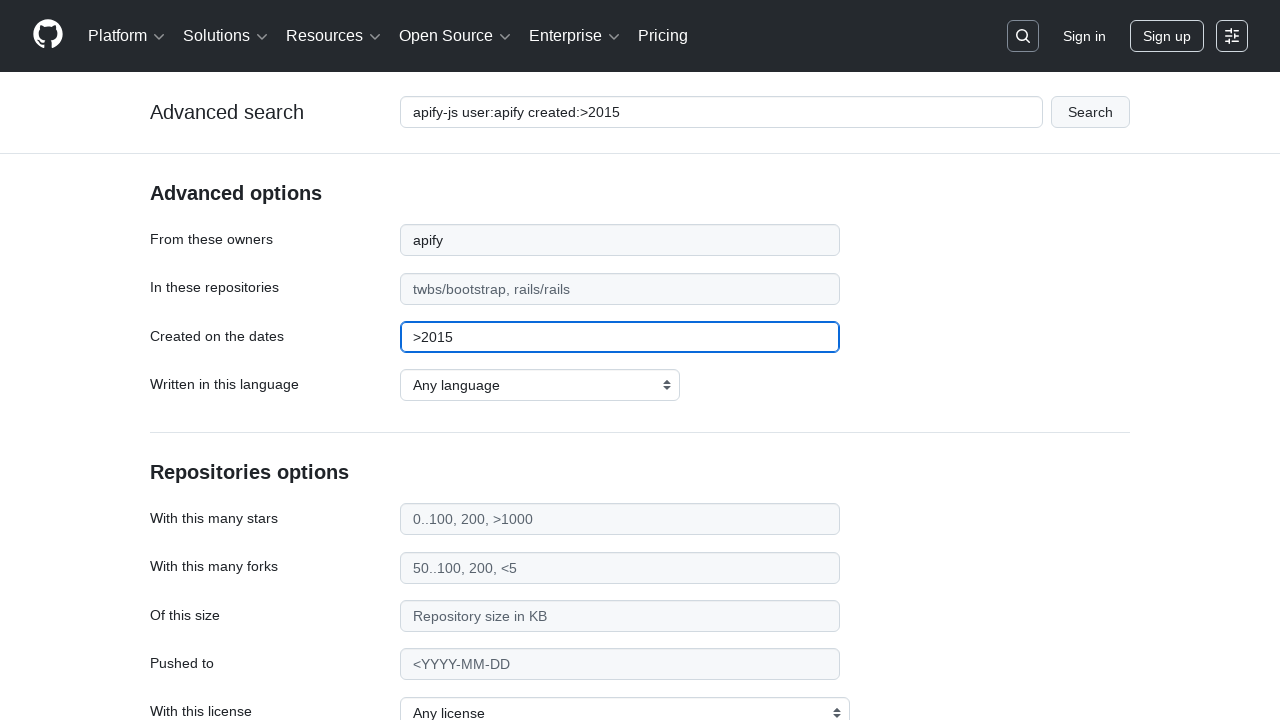

Selected JavaScript as the programming language on select#search_language
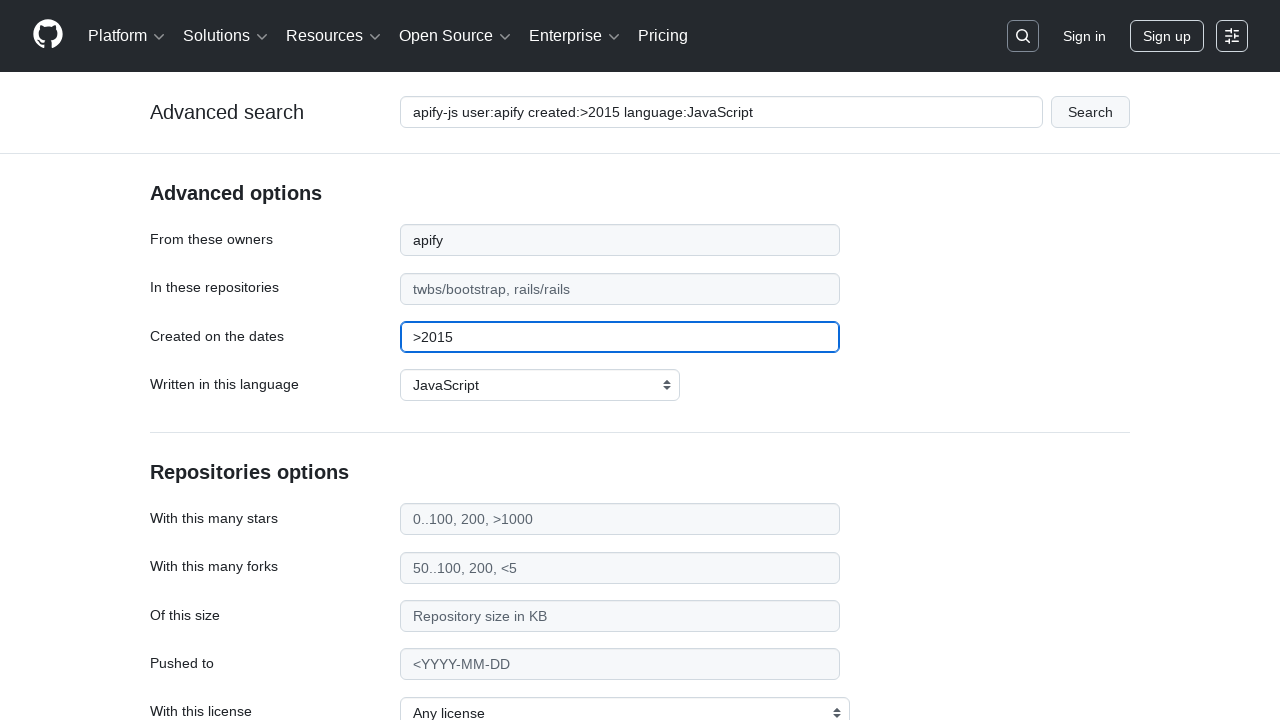

Clicked submit button to execute advanced code search at (1090, 112) on #adv_code_search button[type="submit"]
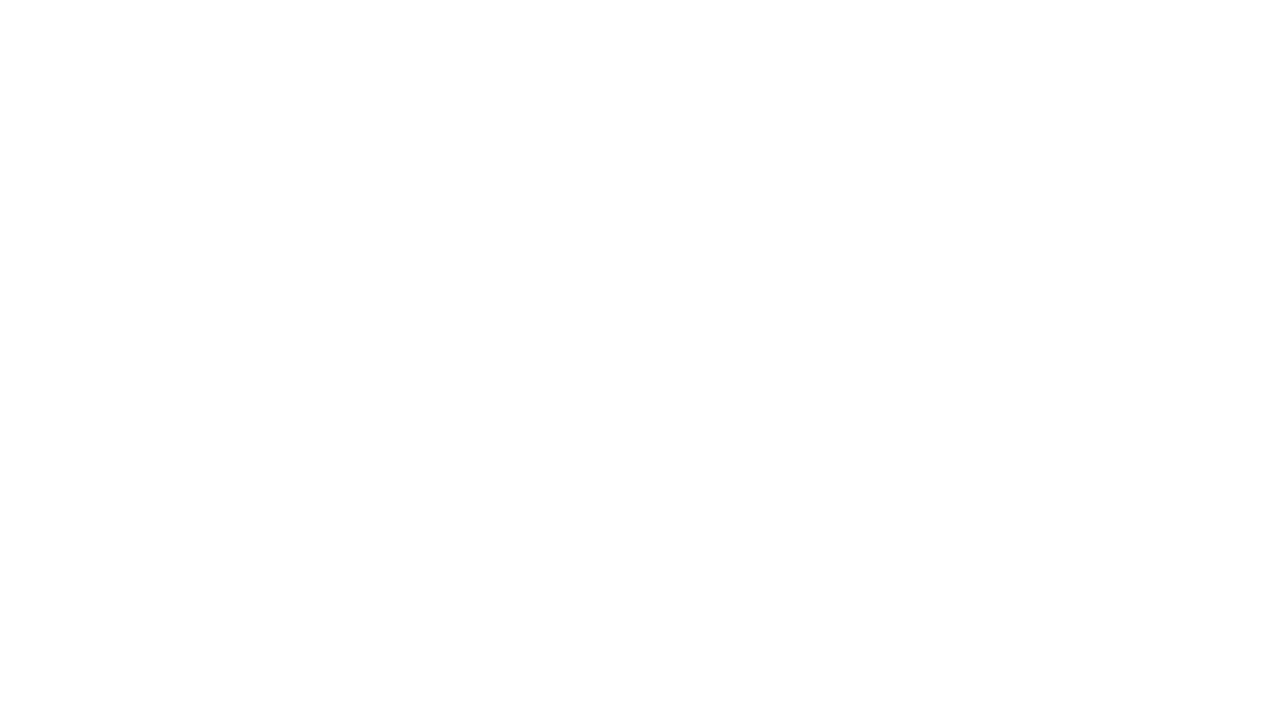

Search results loaded successfully
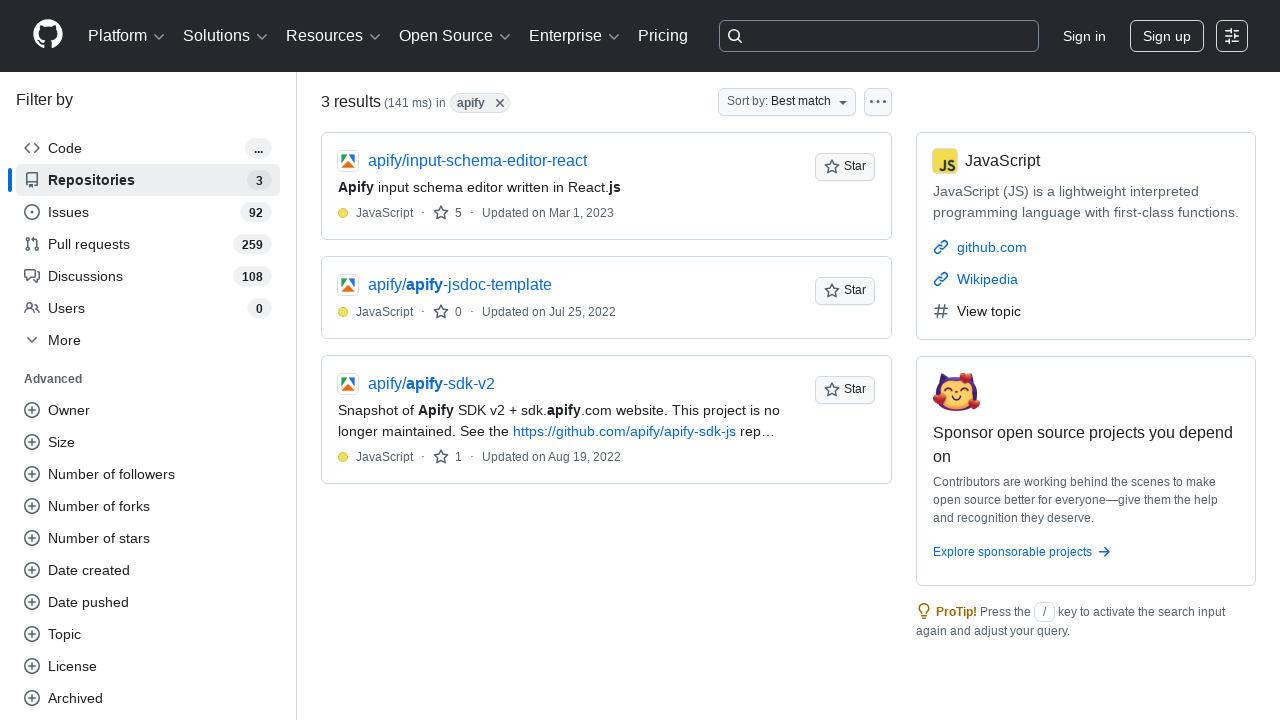

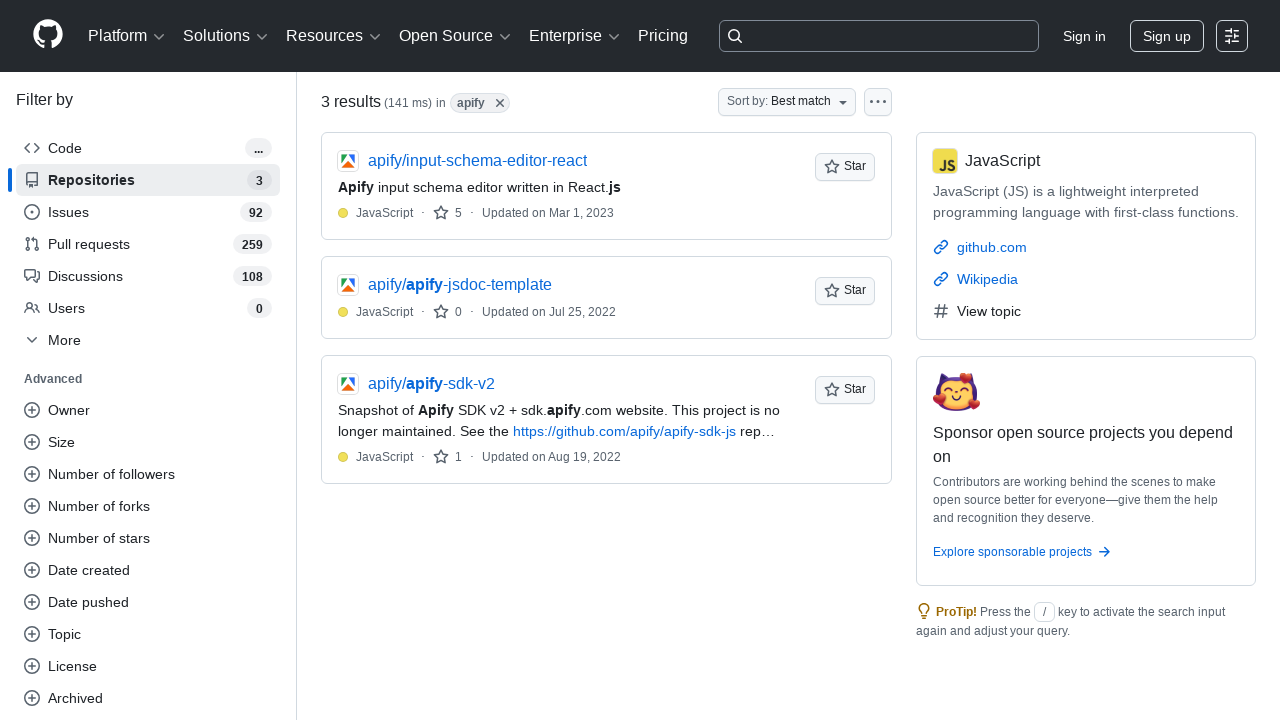